Tests the enable/disable state of a date picker element by toggling between one-way and round-trip travel options

Starting URL: https://rahulshettyacademy.com/dropdownsPractise/

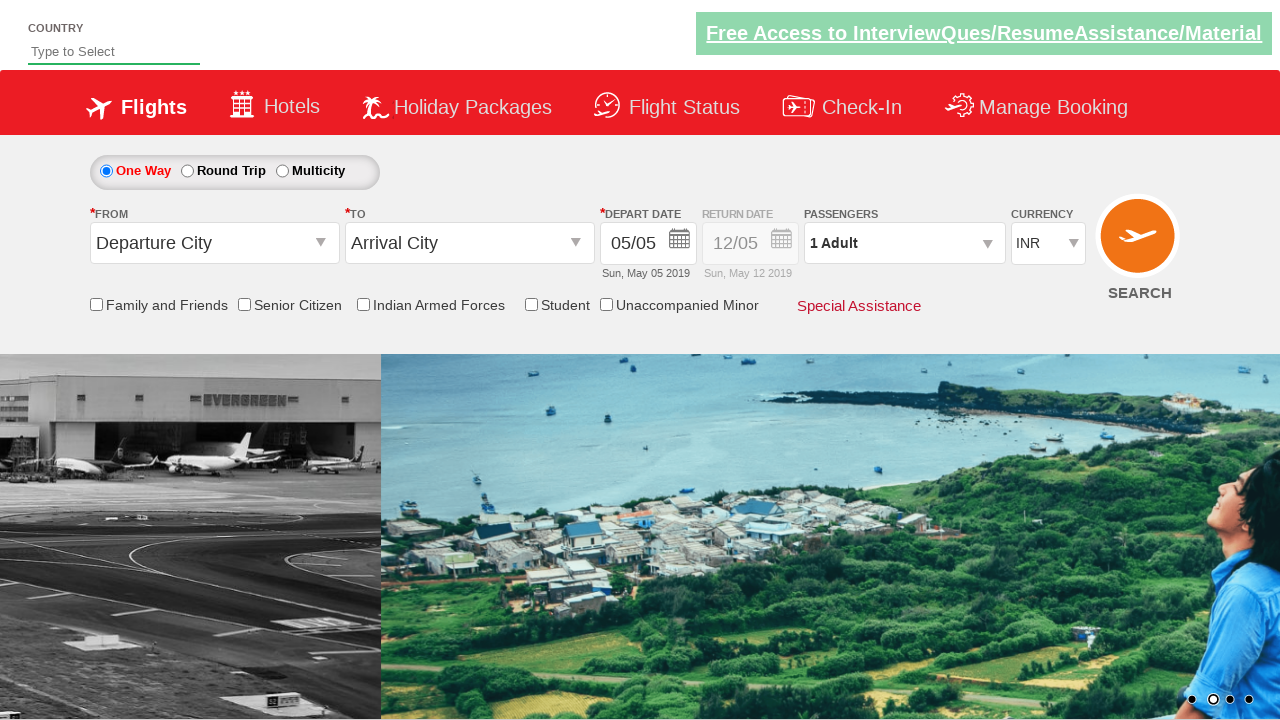

Retrieved style attribute of return date picker element
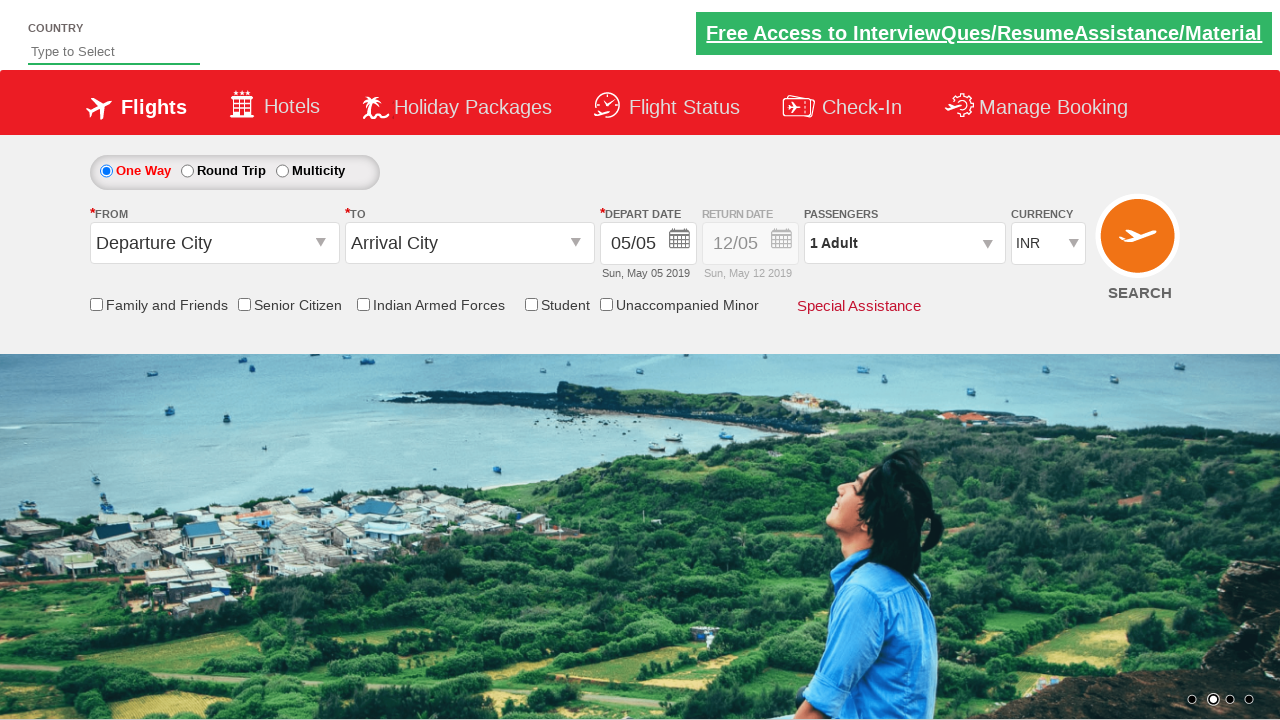

Asserted that return date picker is initially disabled (opacity: 0.5)
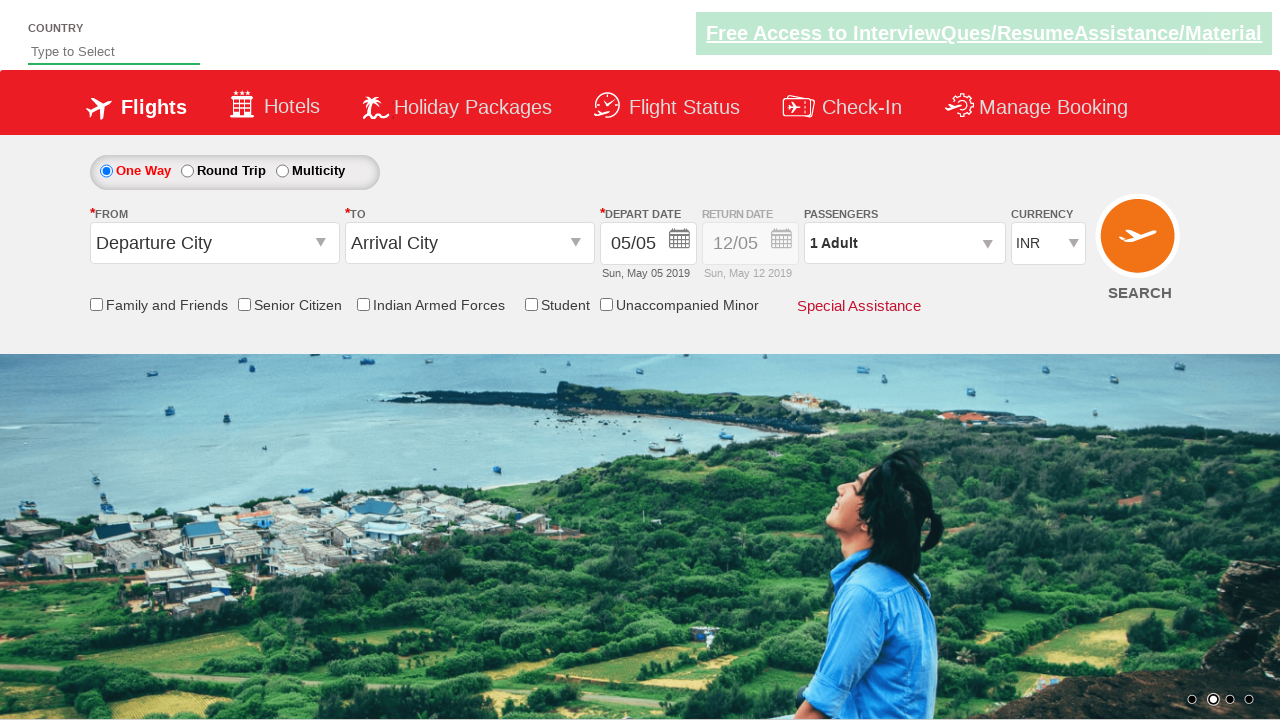

Clicked round trip radio button to enable return date picker at (187, 171) on xpath=//input[@id='ctl00_mainContent_rbtnl_Trip_1']
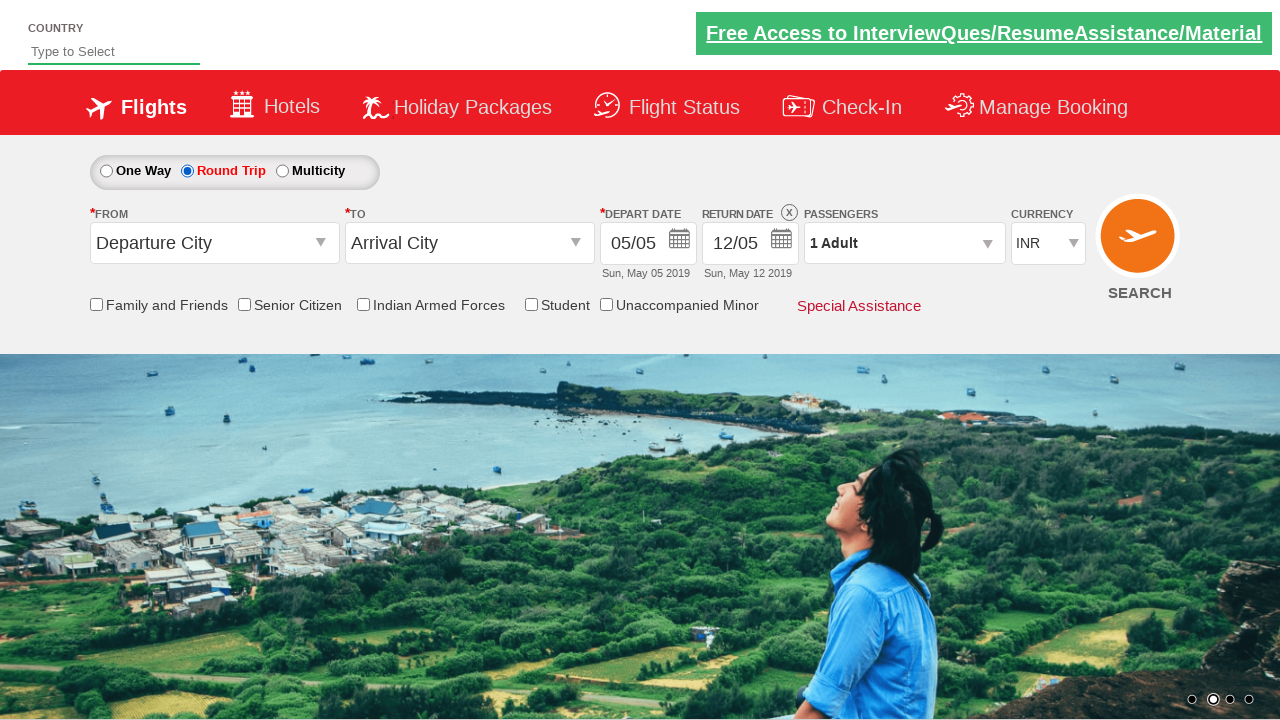

Retrieved style attribute of return date picker element after toggling to round trip
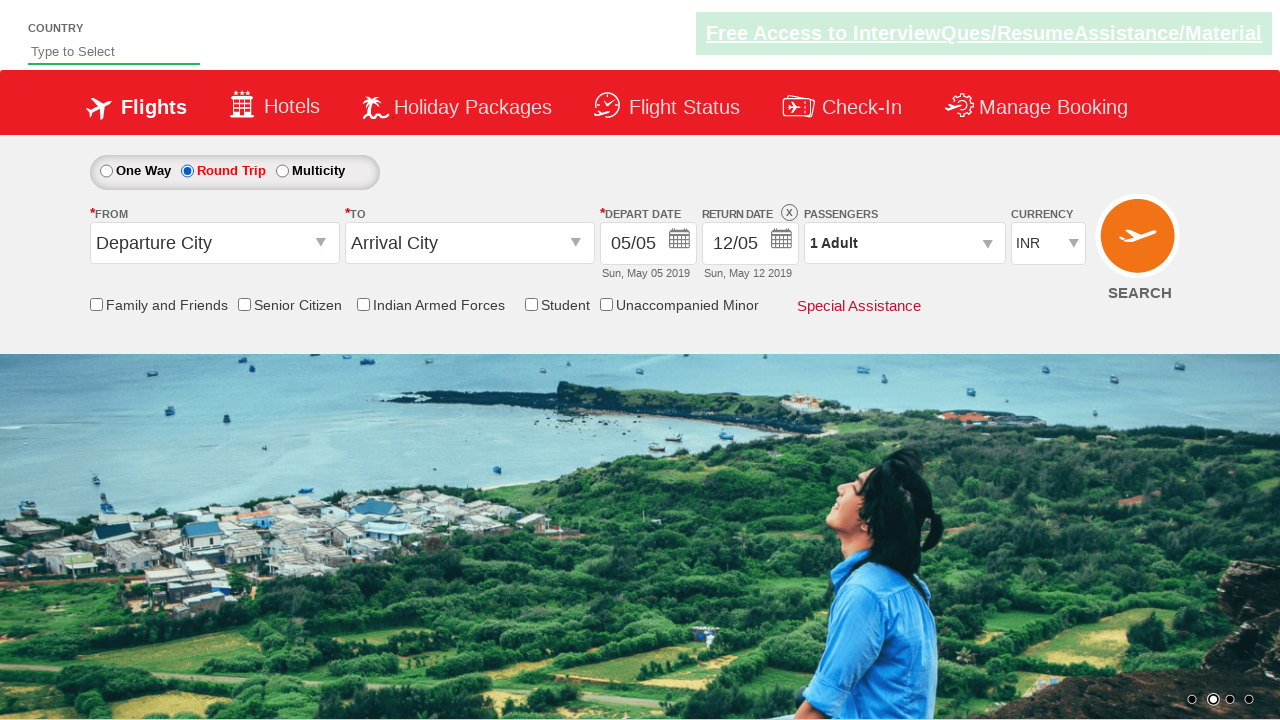

Asserted that return date picker is now enabled (opacity: 1)
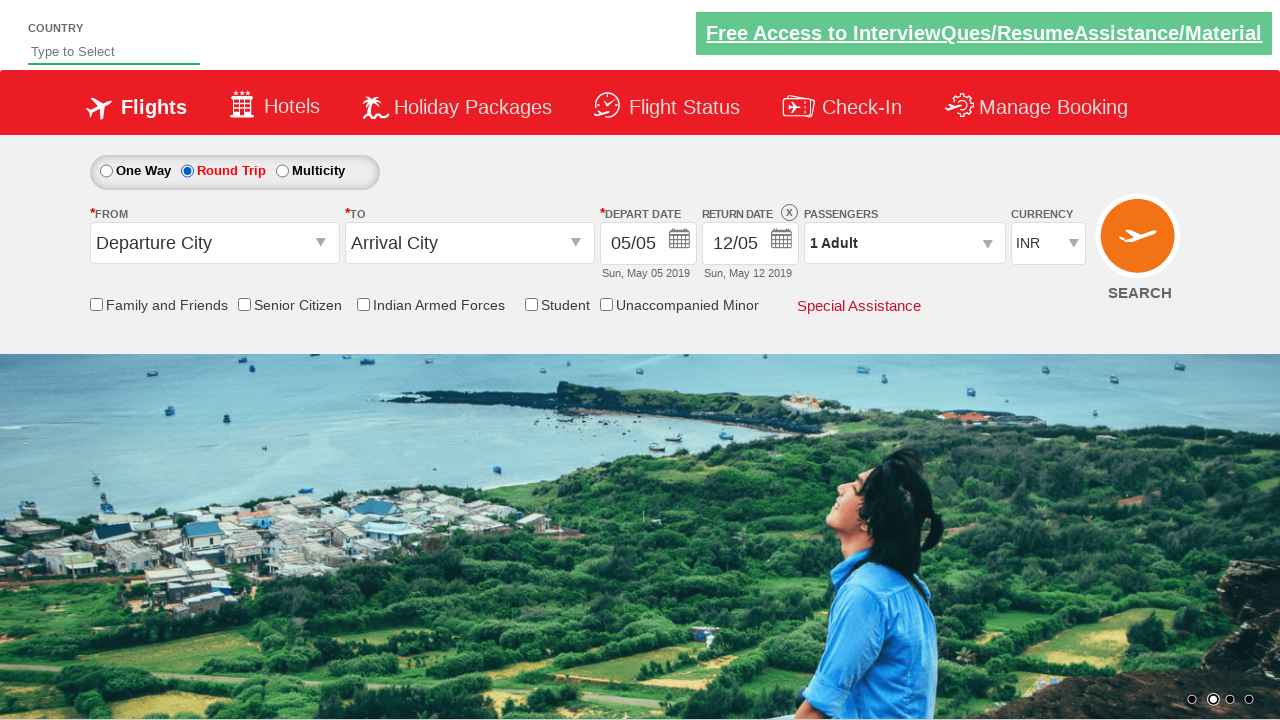

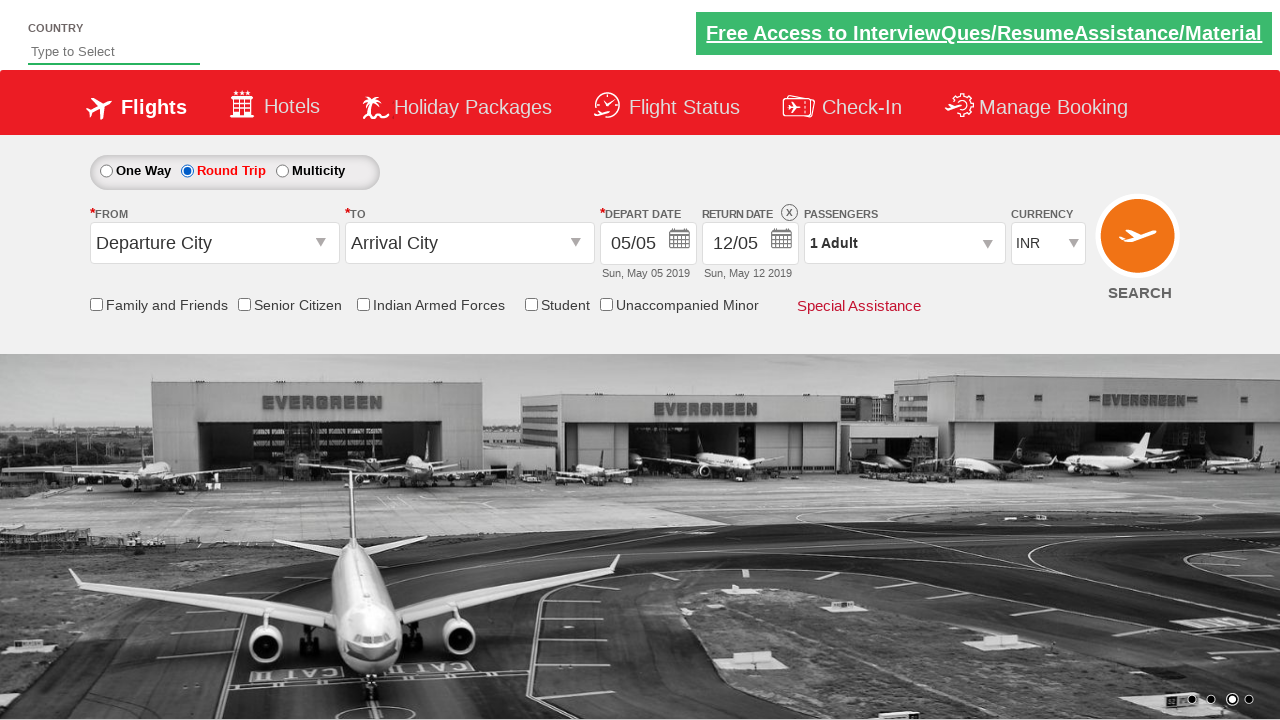